Clicks the first checkbox to check it and verifies it becomes selected

Starting URL: https://the-internet.herokuapp.com/checkboxes

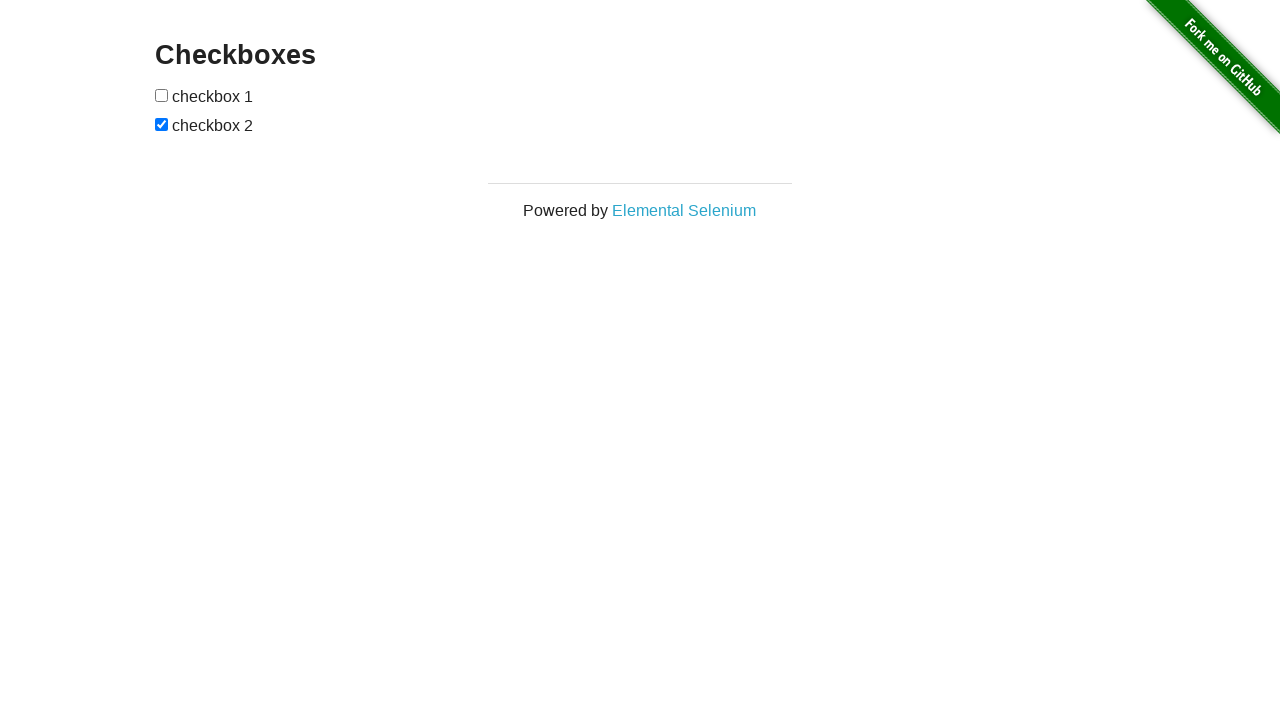

Located the first checkbox element on the checkboxes page
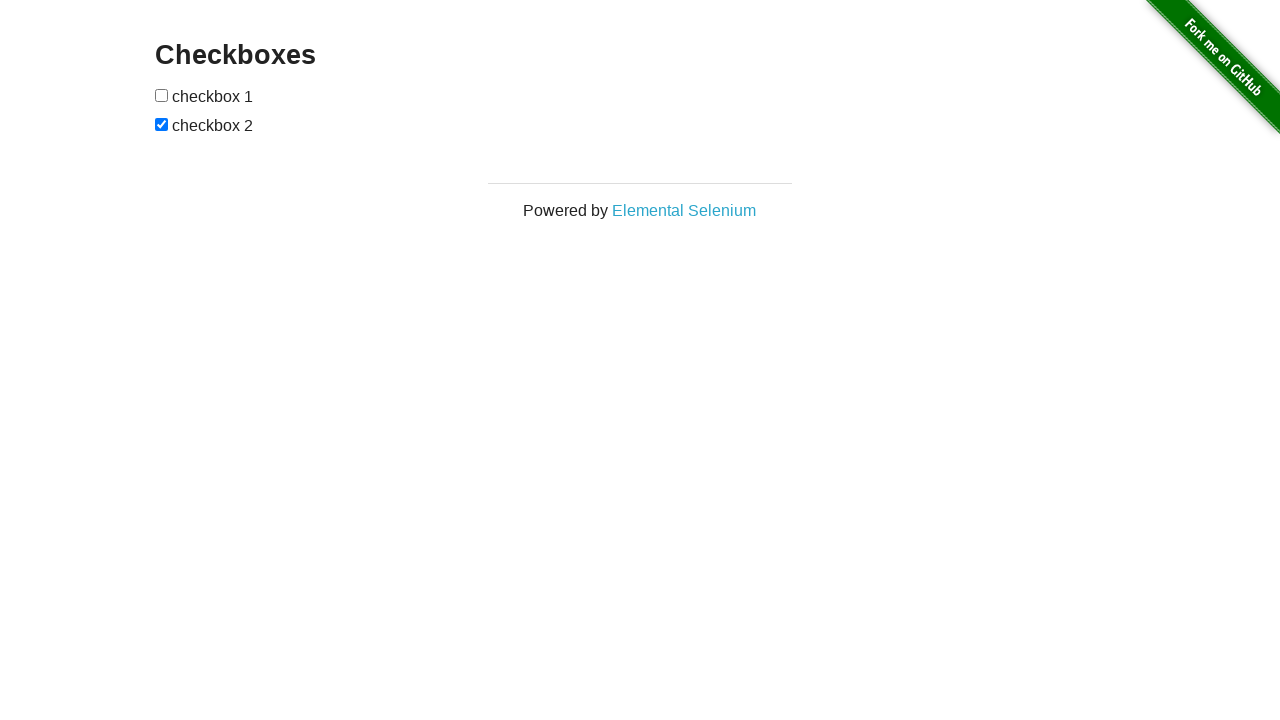

Clicked the first checkbox to check it at (162, 95) on form input[type='checkbox'] >> nth=0
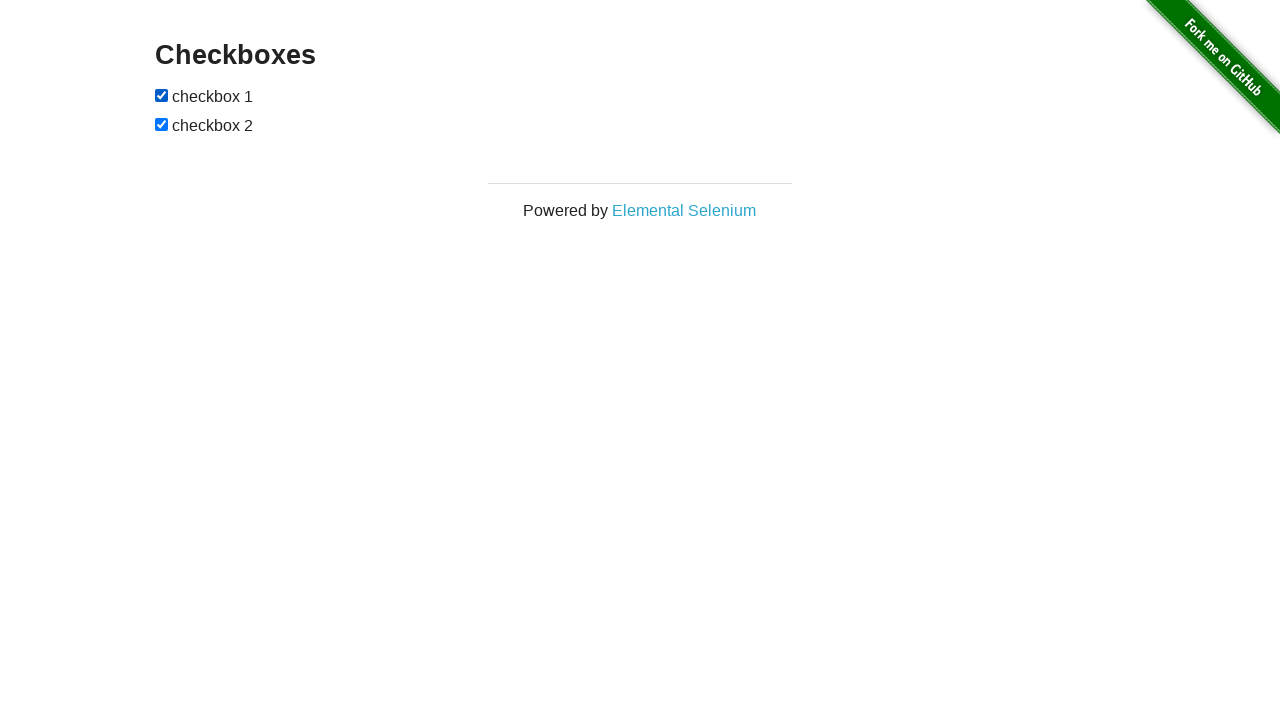

Verified that the first checkbox is now checked
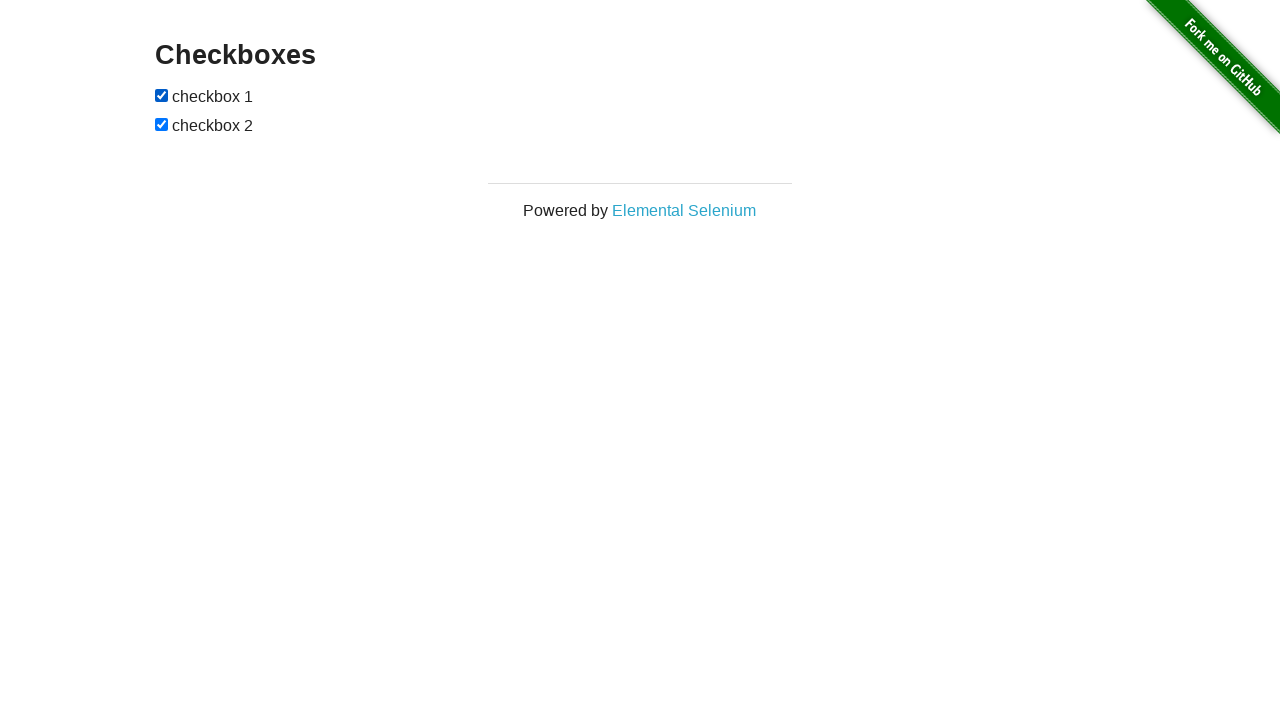

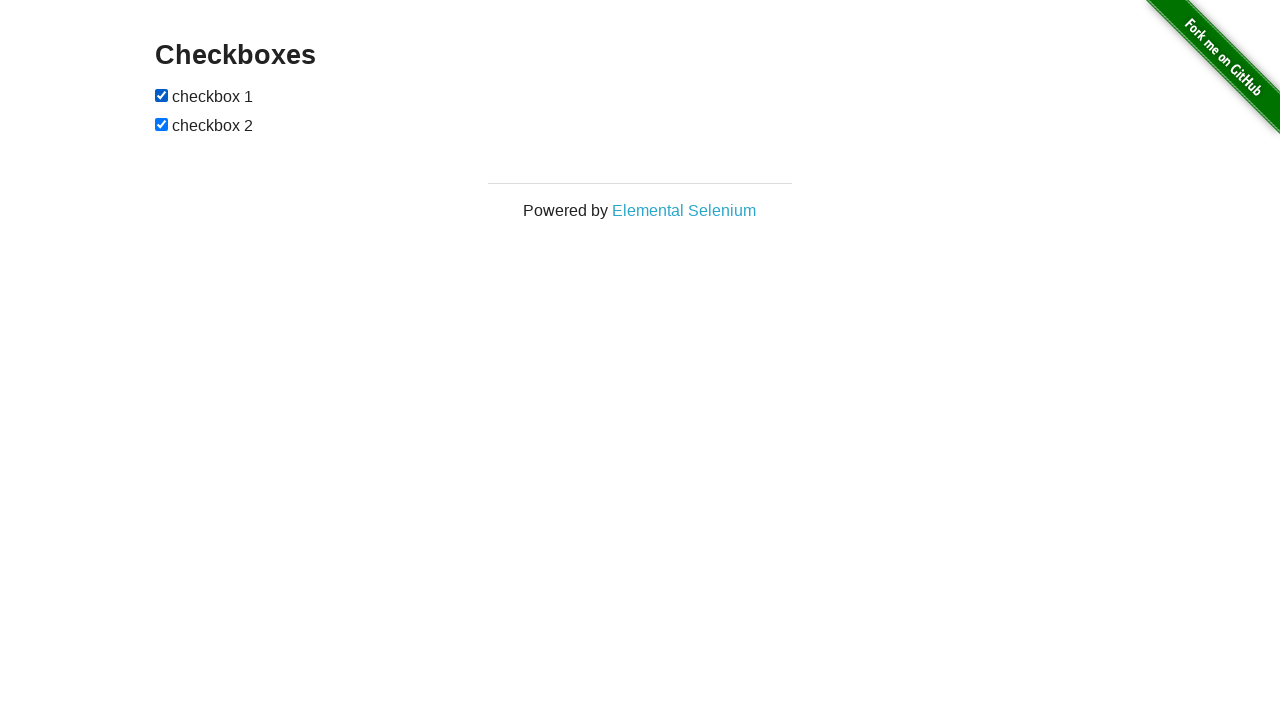